Tests JavaScript alert handling by clicking buttons that trigger different types of alerts (simple alert, timer alert, confirm dialog) and accepting them

Starting URL: https://demoqa.com/alerts

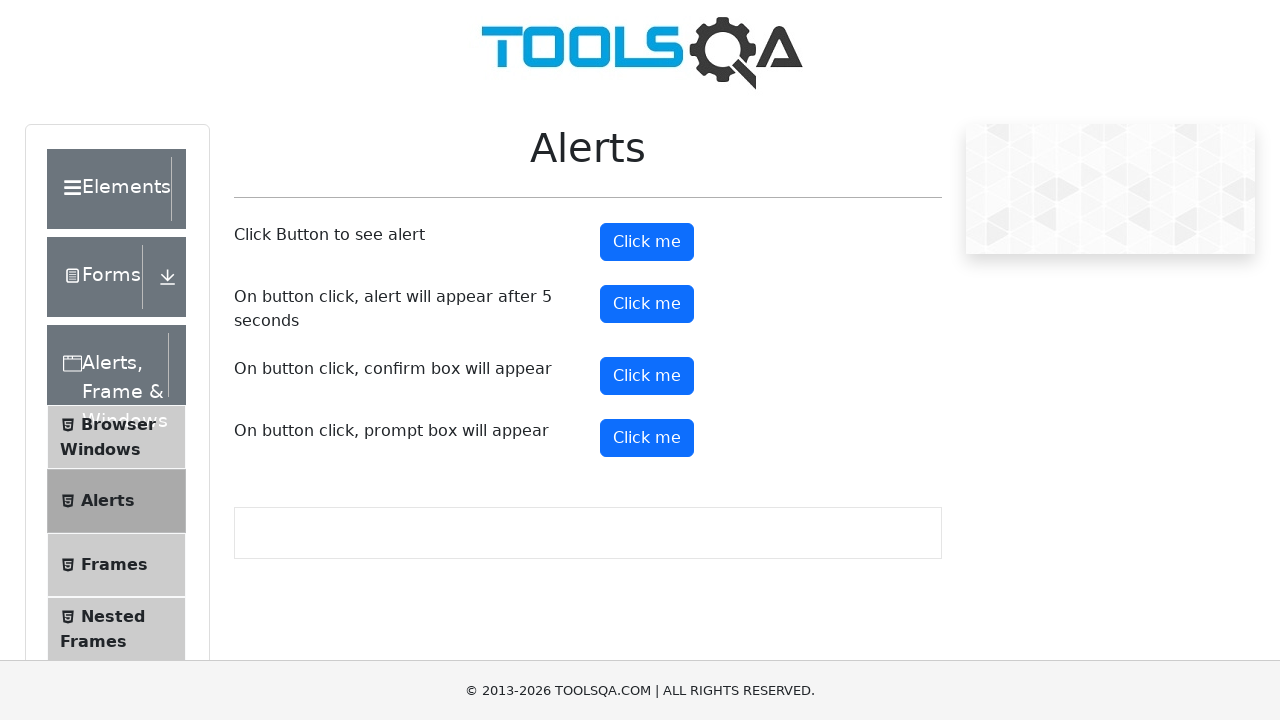

Scrolled down to view alert buttons
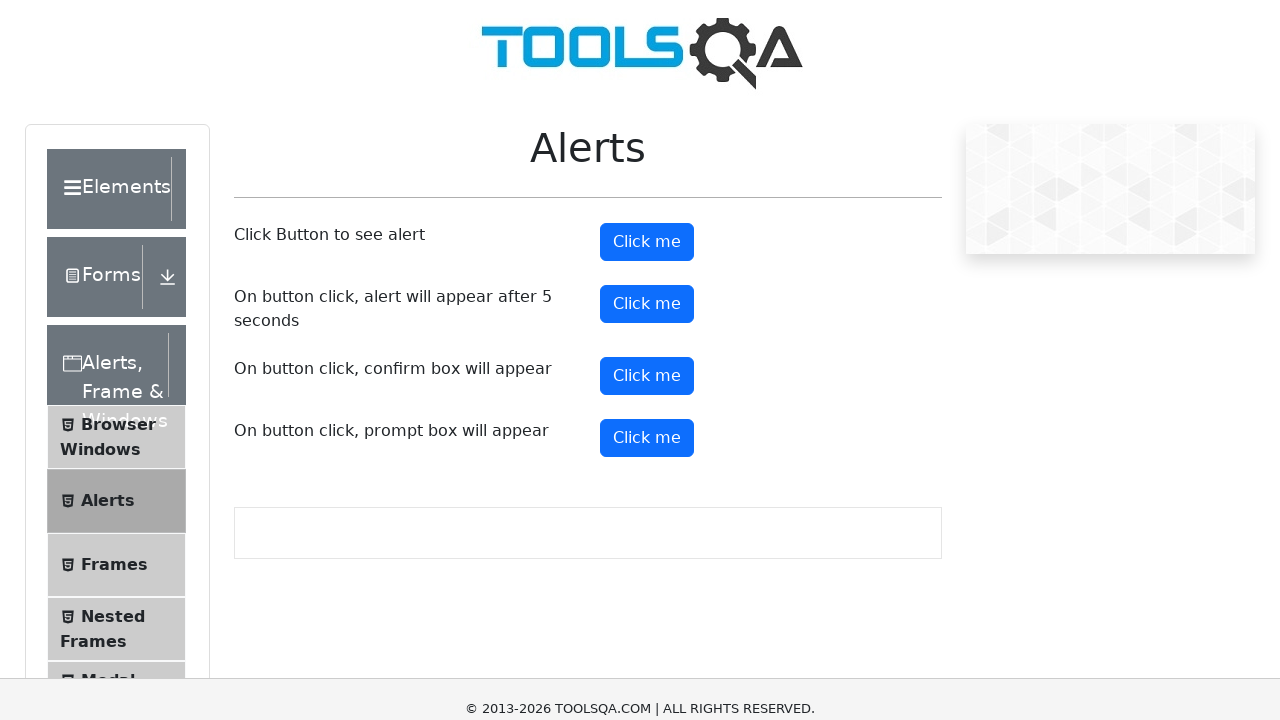

Clicked simple alert button at (647, 242) on #alertButton
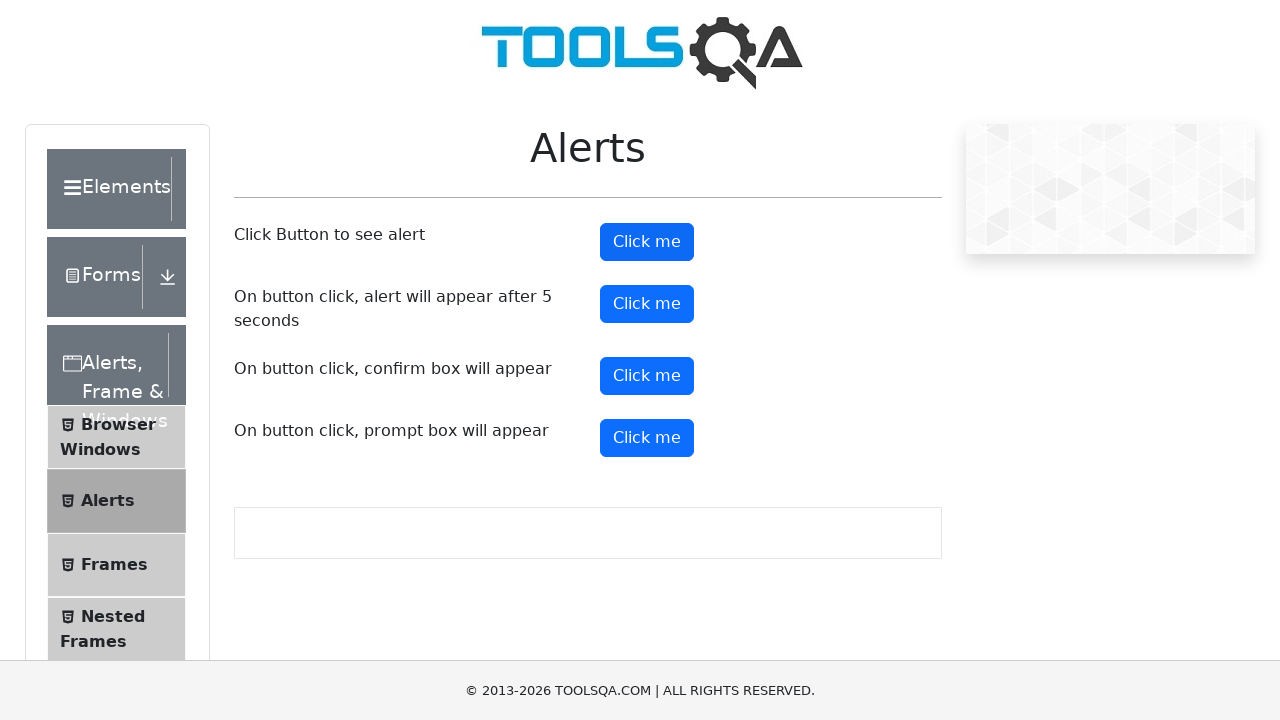

Registered dialog handler to accept alerts
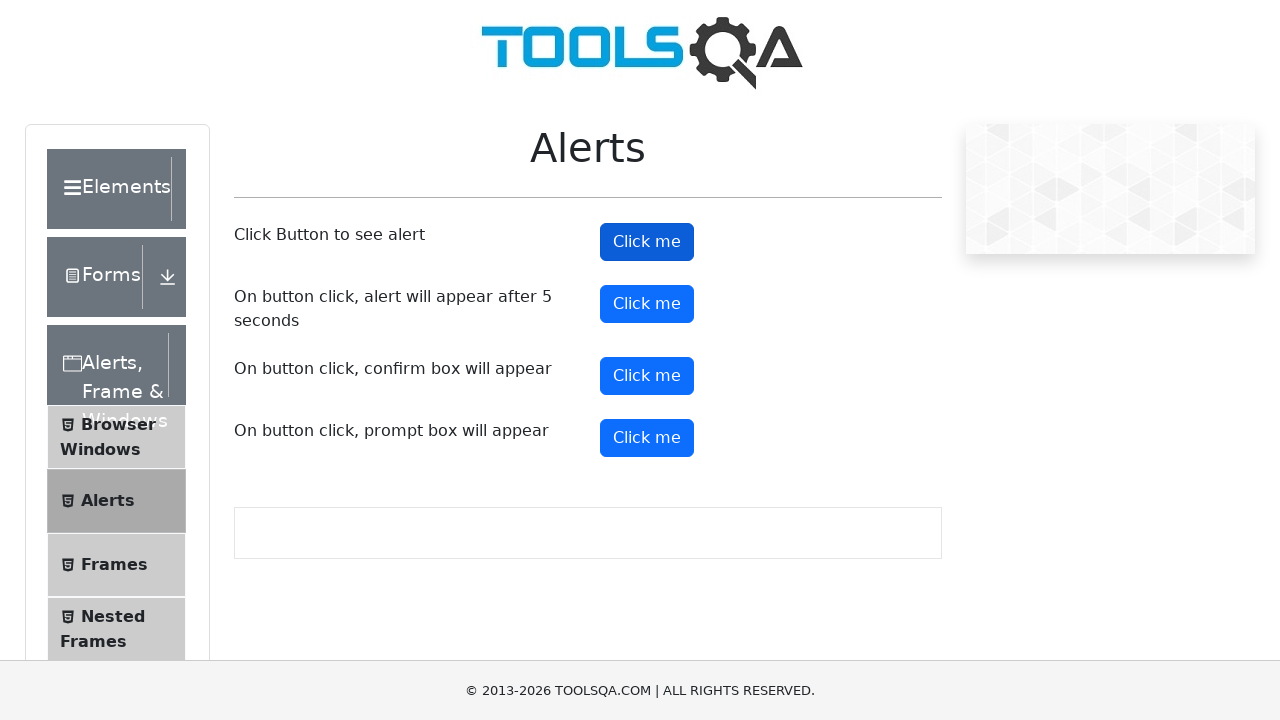

Waited 1 second for simple alert to complete
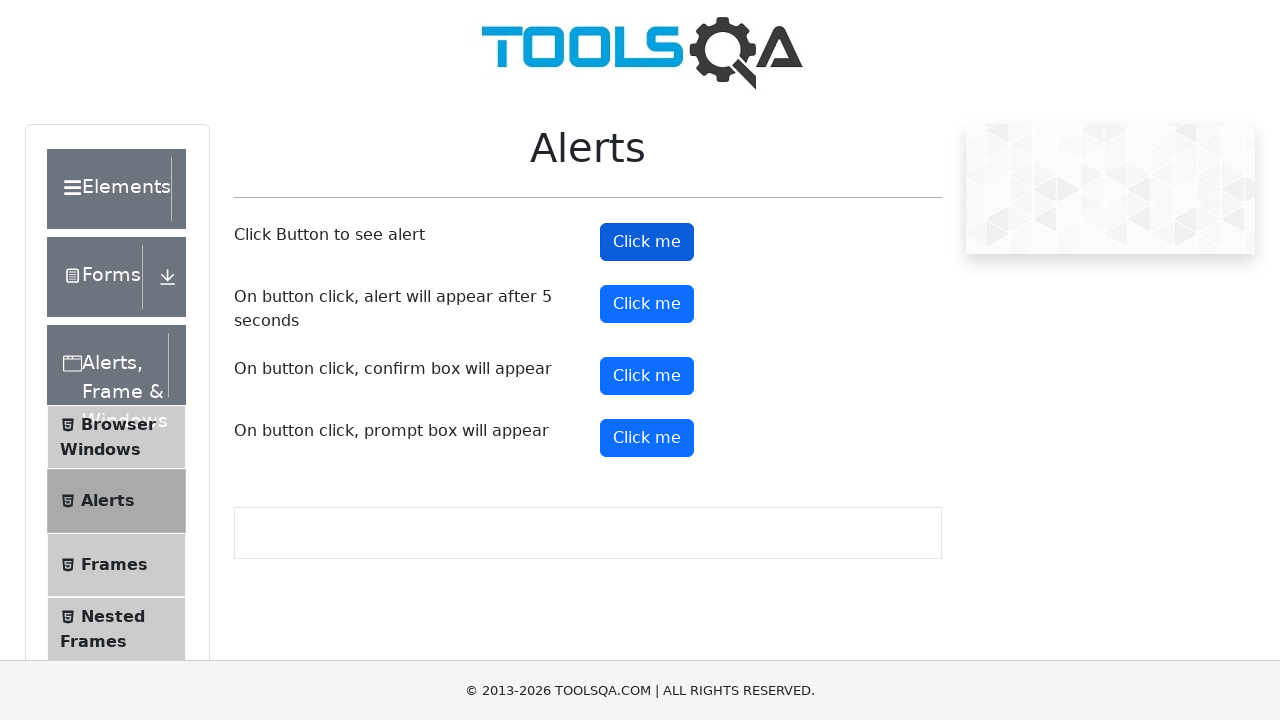

Clicked timer alert button (5 second delay) at (647, 304) on #timerAlertButton
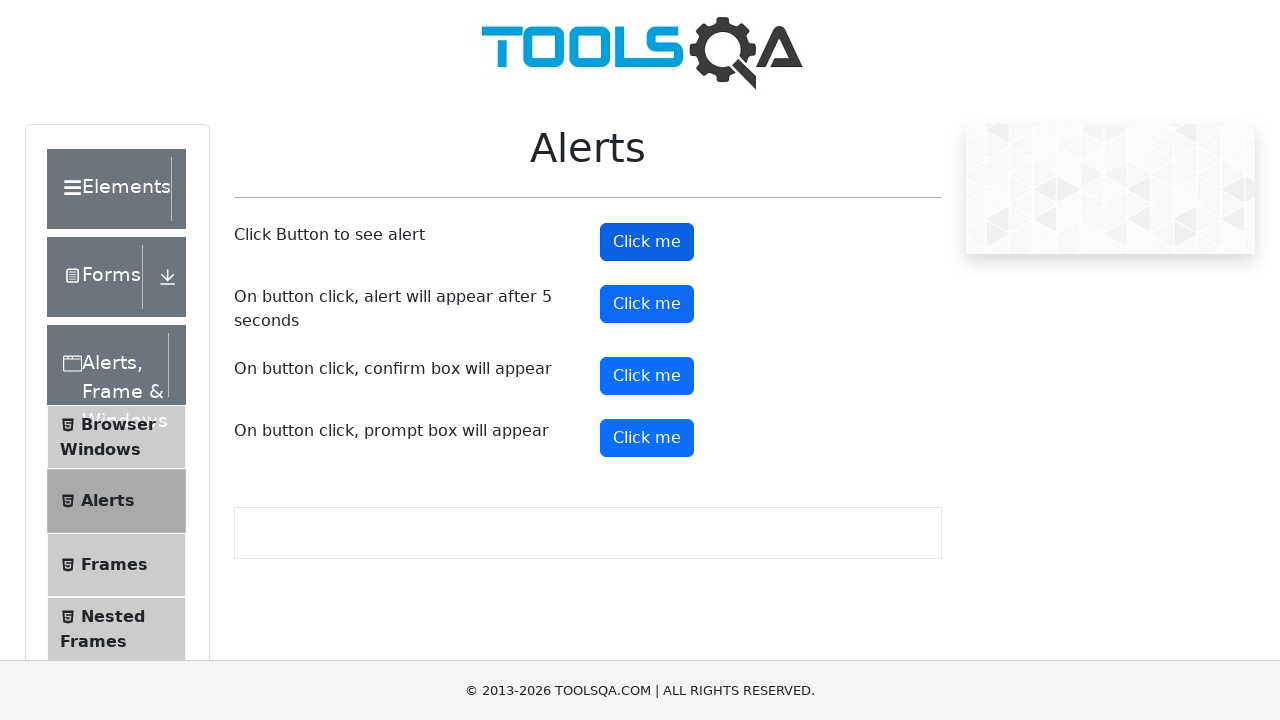

Waited for timer alert to appear and be handled
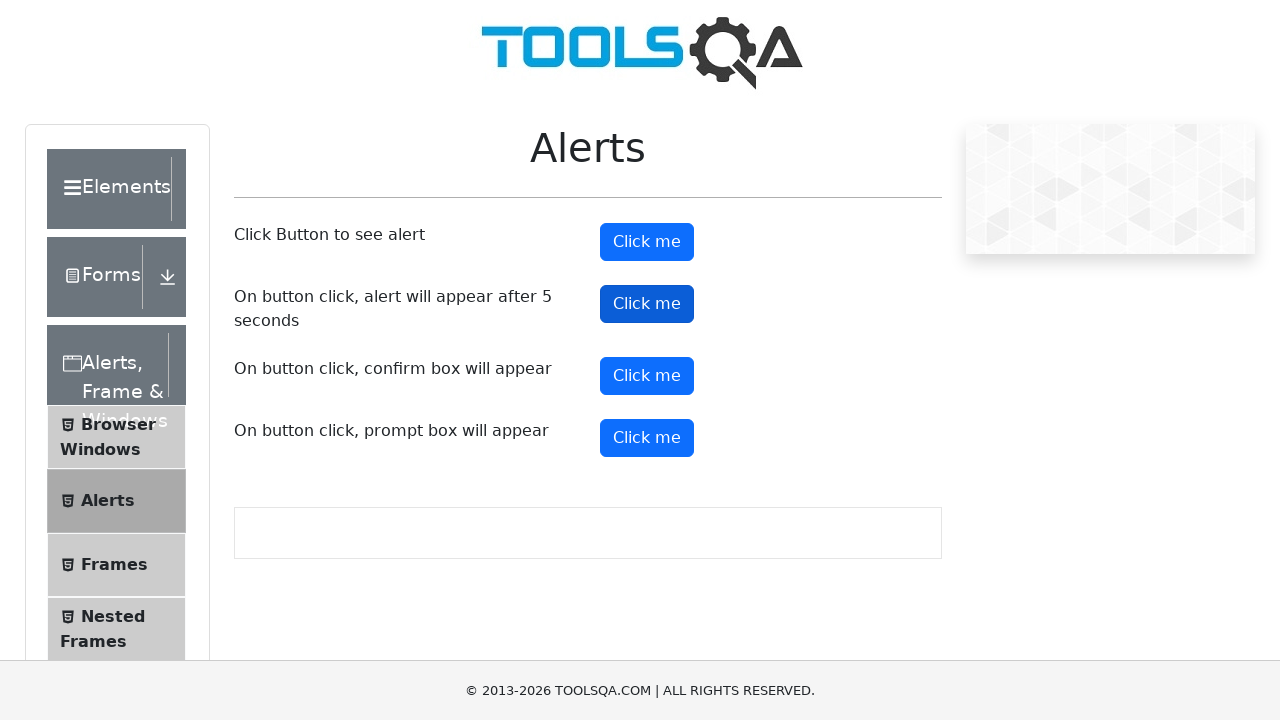

Clicked confirm button at (647, 376) on #confirmButton
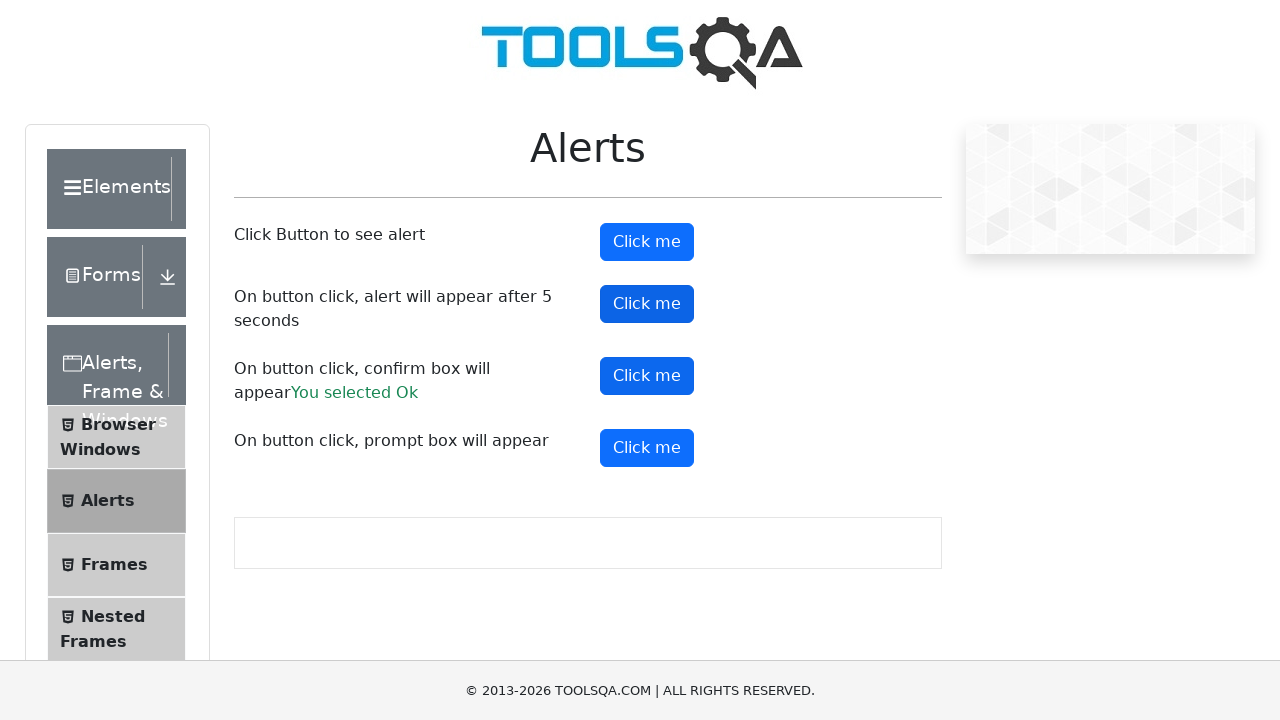

Waited 1 second for confirmation dialog to complete
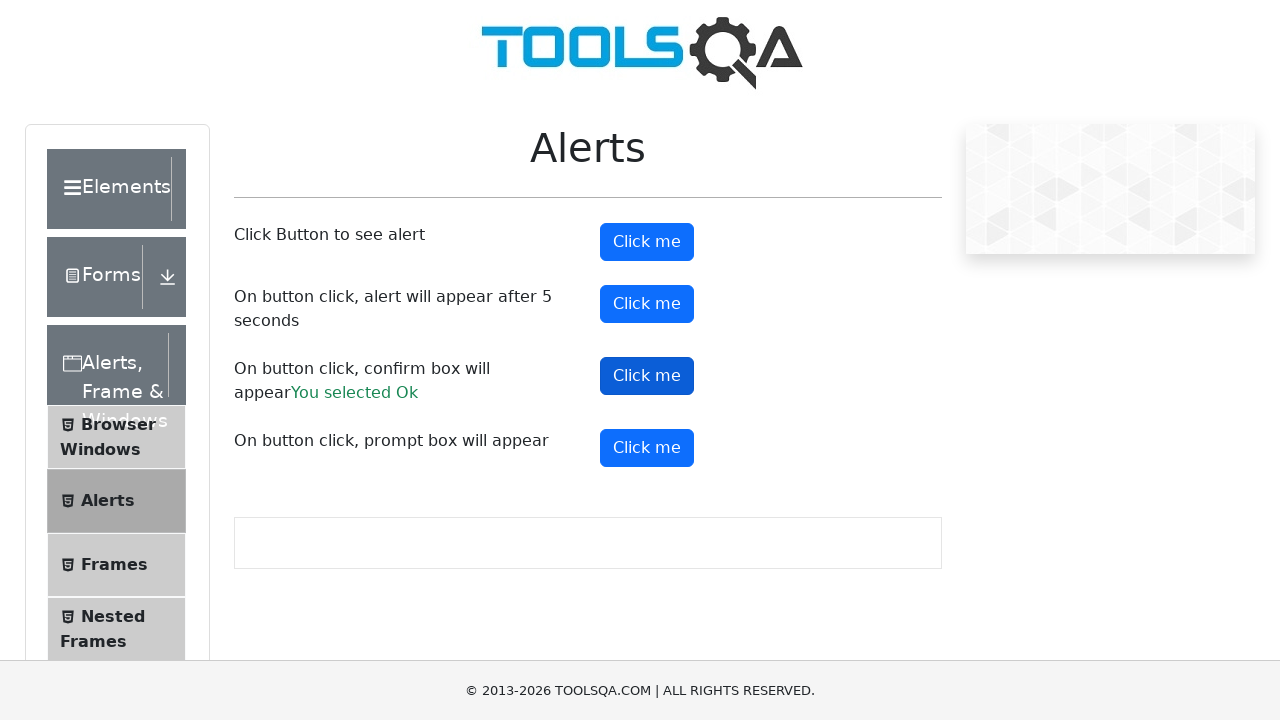

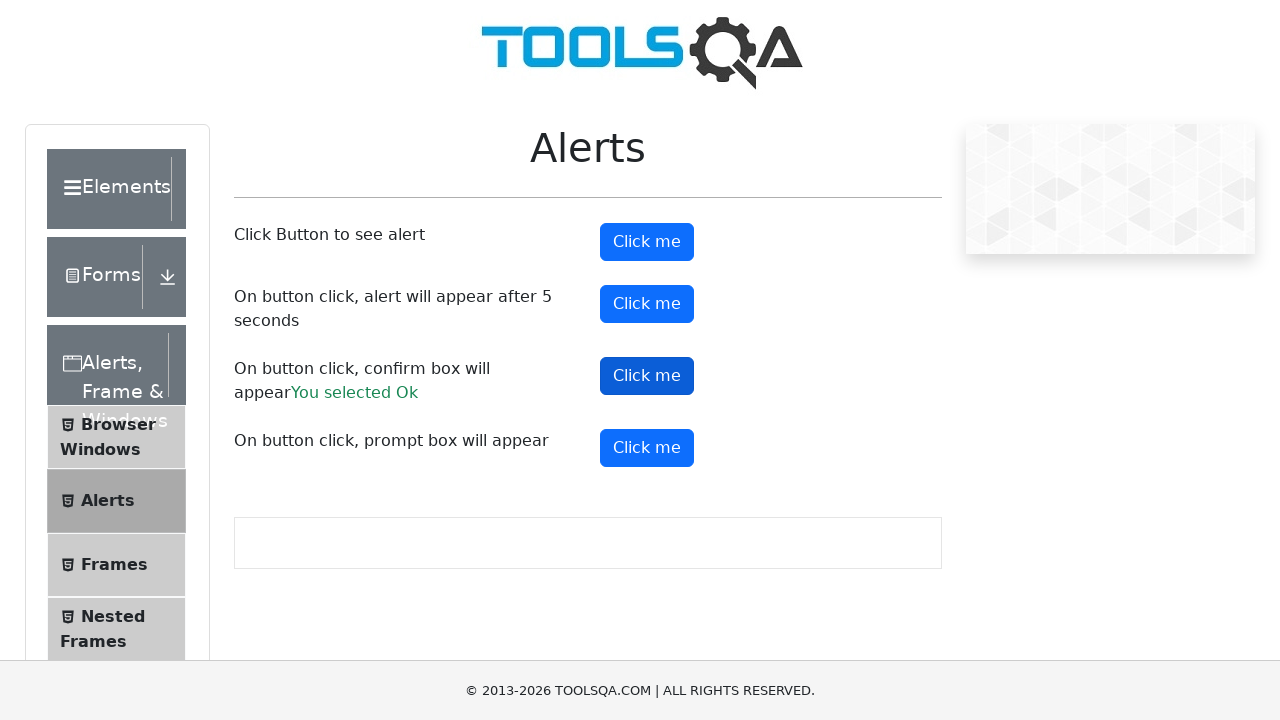